Navigates to Wisequarter homepage and verifies that the page title contains "Wise"

Starting URL: https://www.wisequarter.com

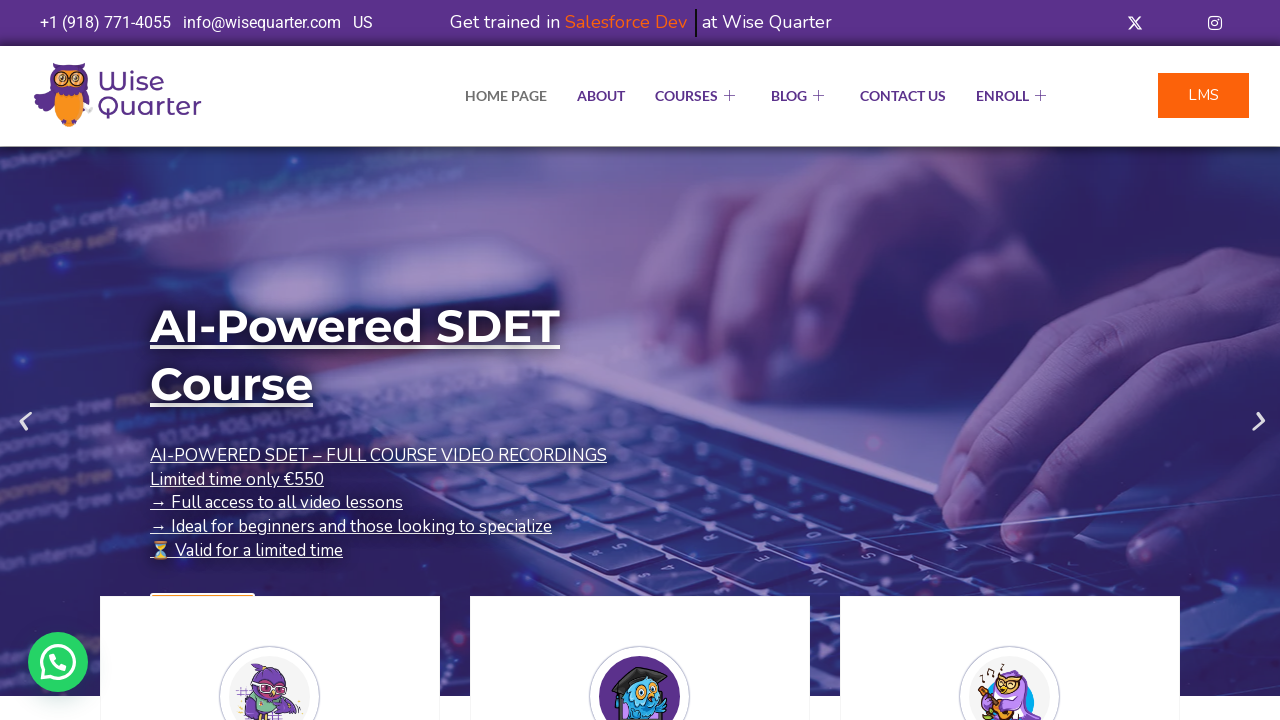

Page loaded - domcontentloaded state reached
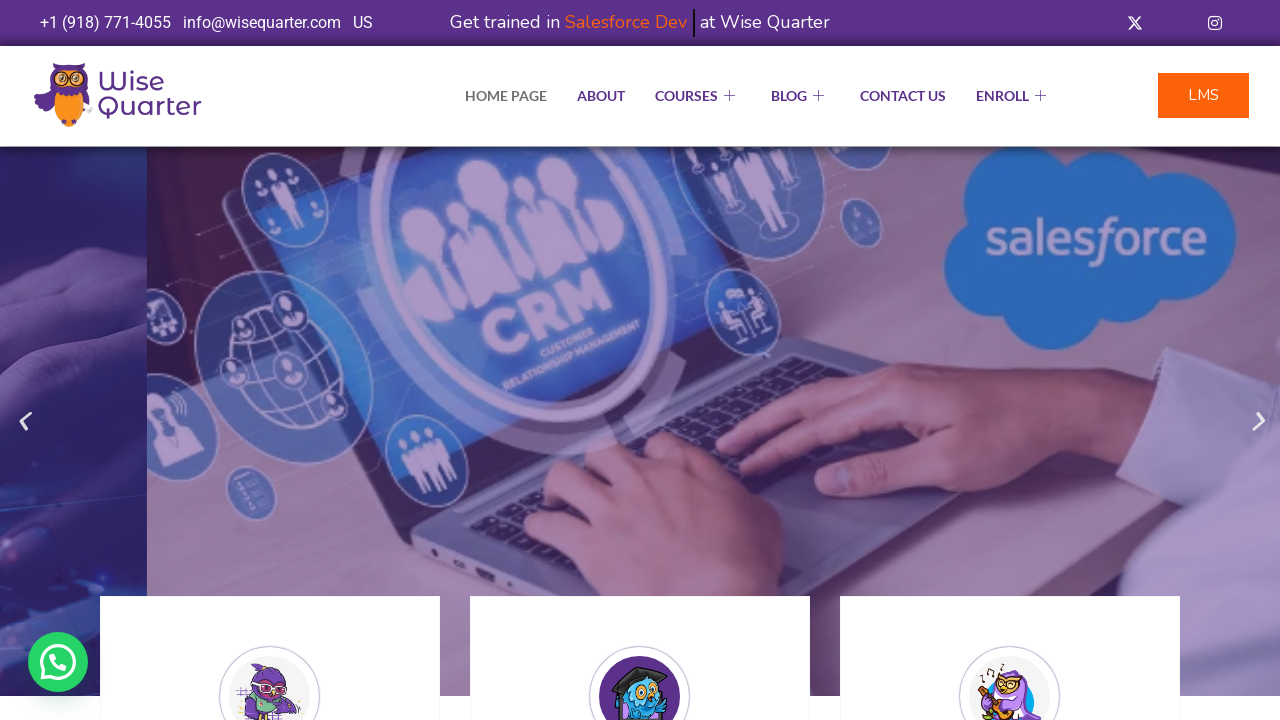

Retrieved page title: 'IT Bootcamp Courses, Online Classes - Wise Quarter Course'
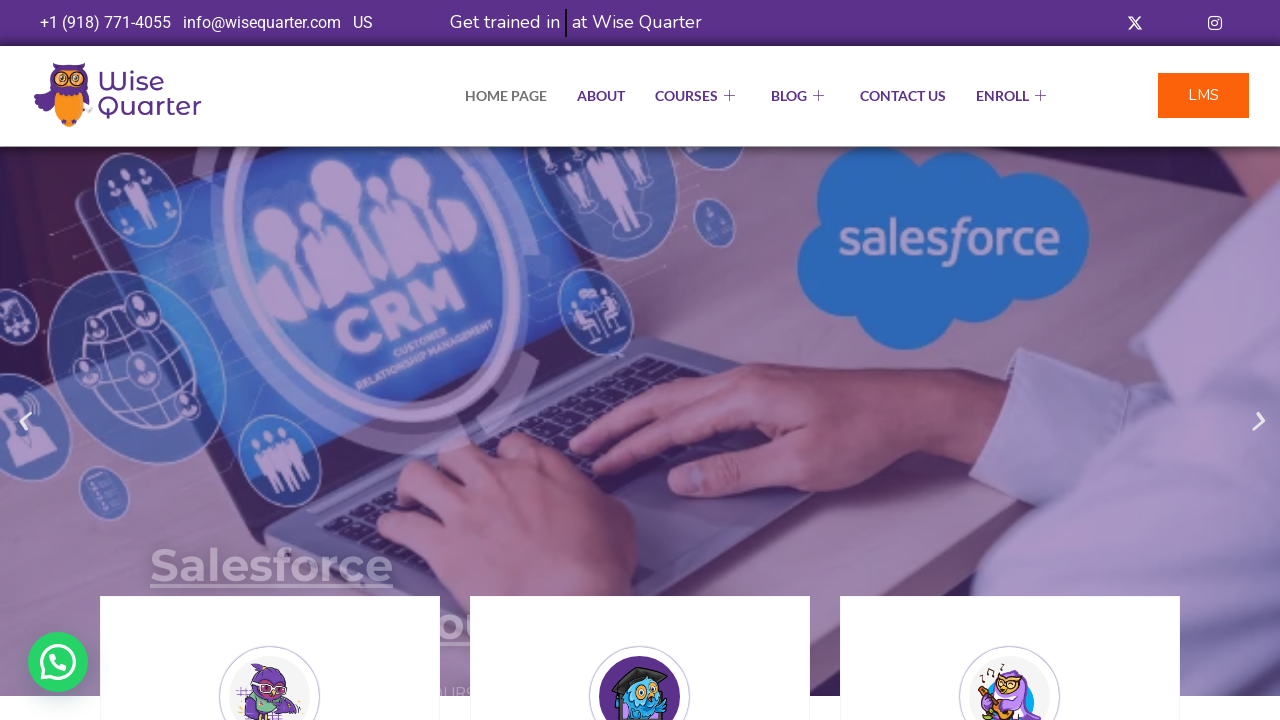

Assertion passed - page title contains 'Wise'
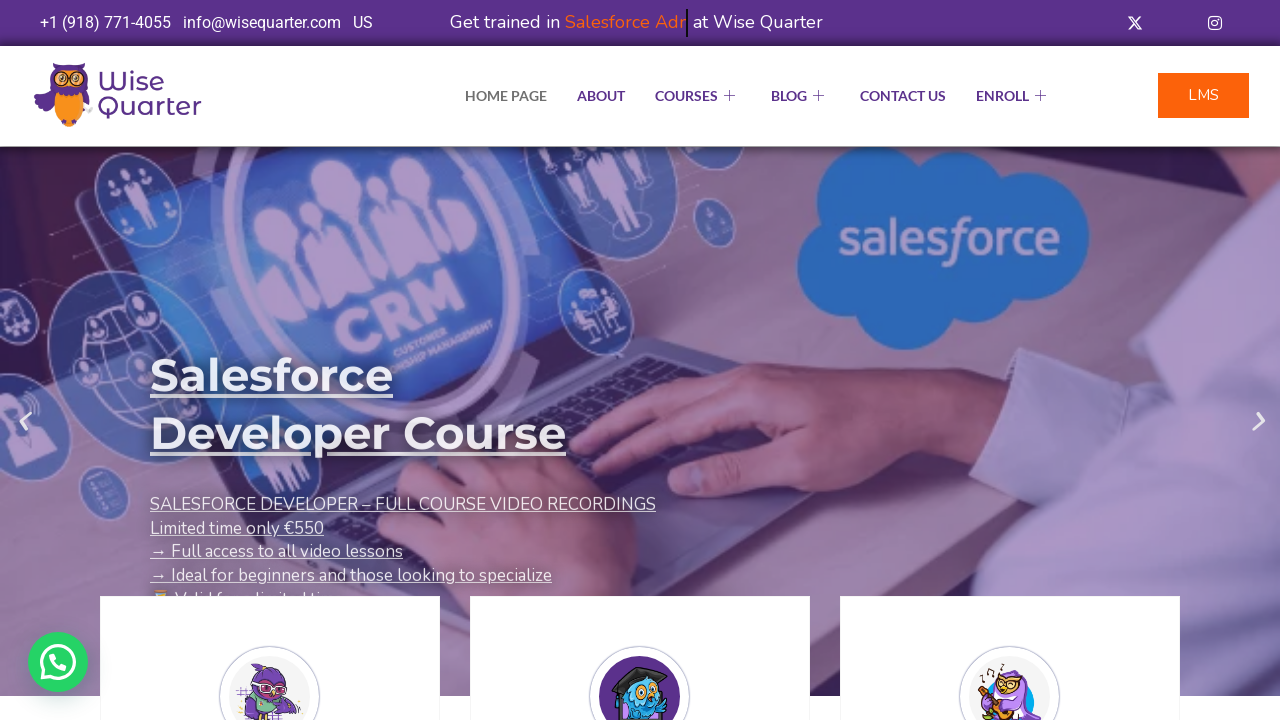

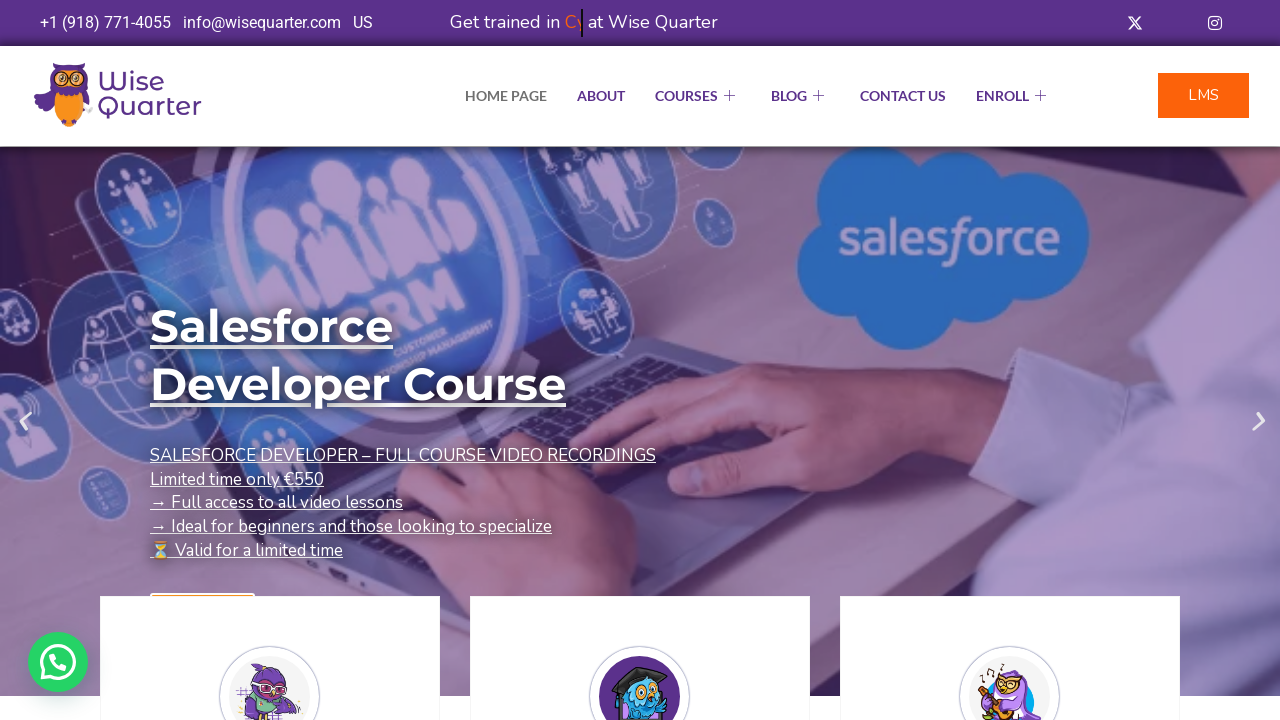